Tests a registration form by filling out personal information including name, address, phone, gender, date of birth, and password fields, then submitting the form.

Starting URL: http://demo.automationtesting.in/Register.html

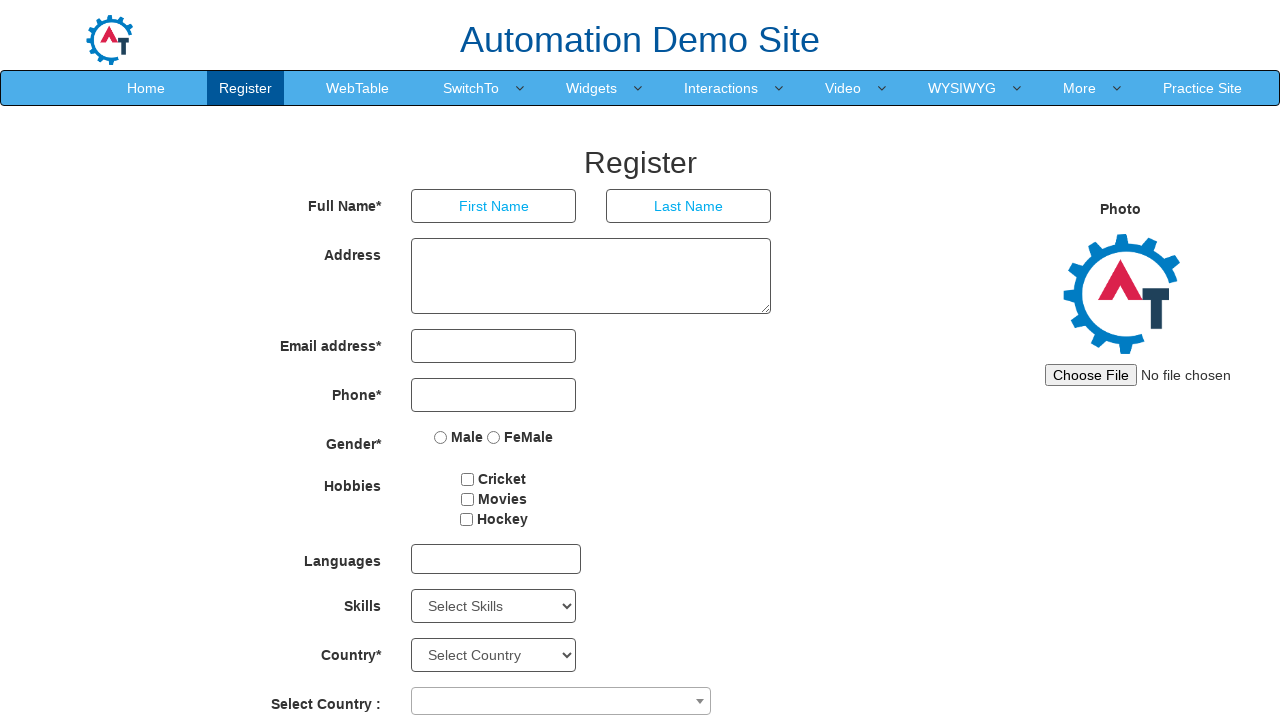

Clicked first name input field at (494, 206) on input[type='text']
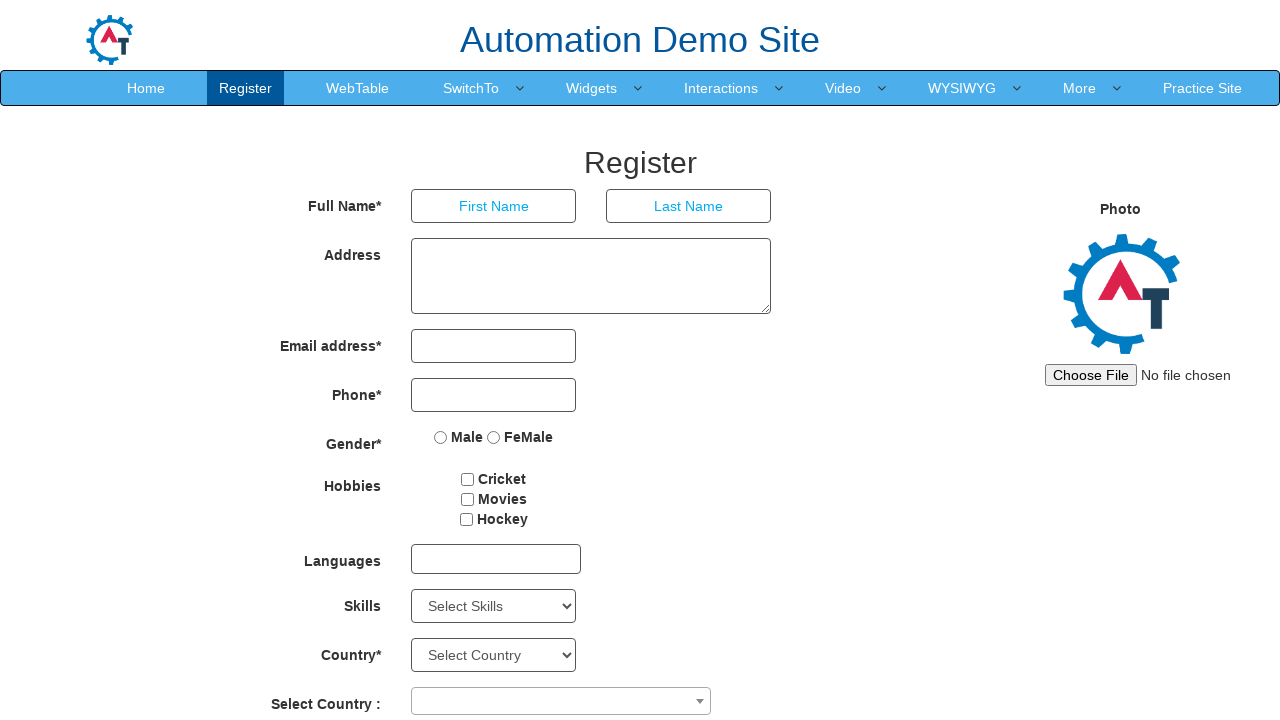

Filled first name field with 'ram' on input[type='text']
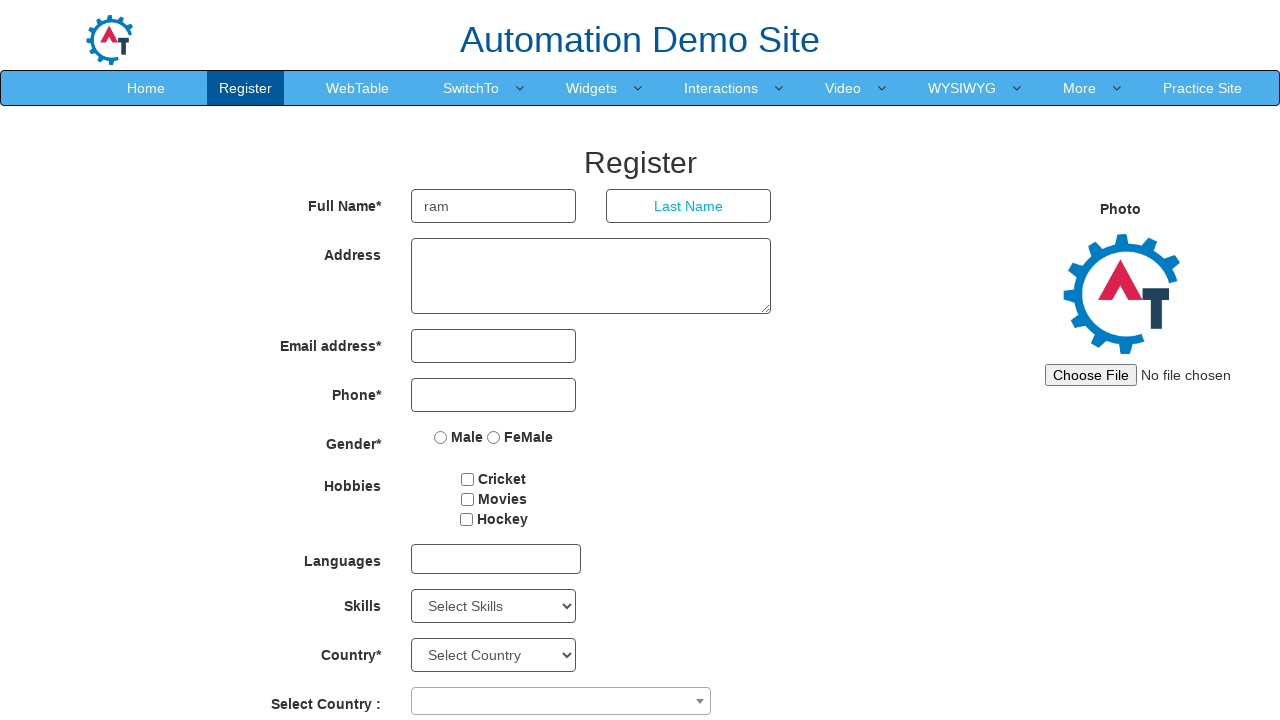

Clicked last name input field at (689, 206) on (//input[@type='text'])[2]
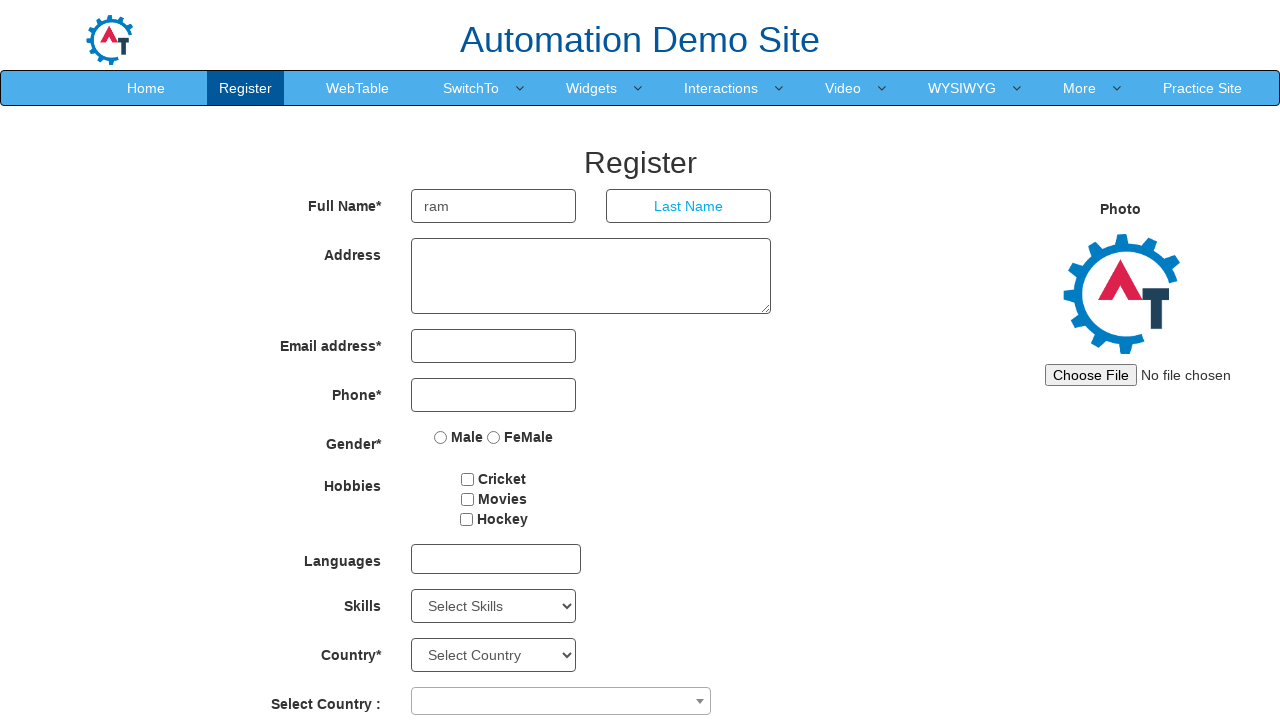

Filled last name field with 'sharma' on (//input[@type='text'])[2]
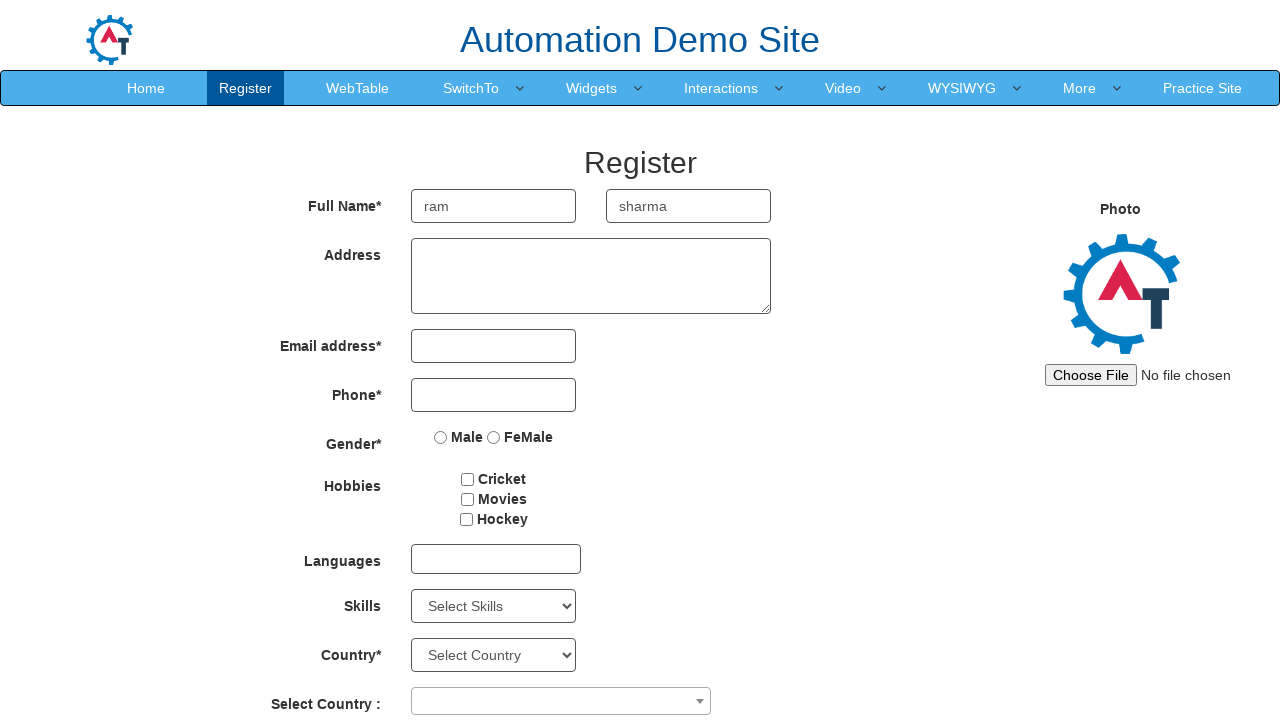

Clicked address textarea field at (591, 276) on xpath=//form[@id='basicBootstrapForm']/div[2]/div/textarea
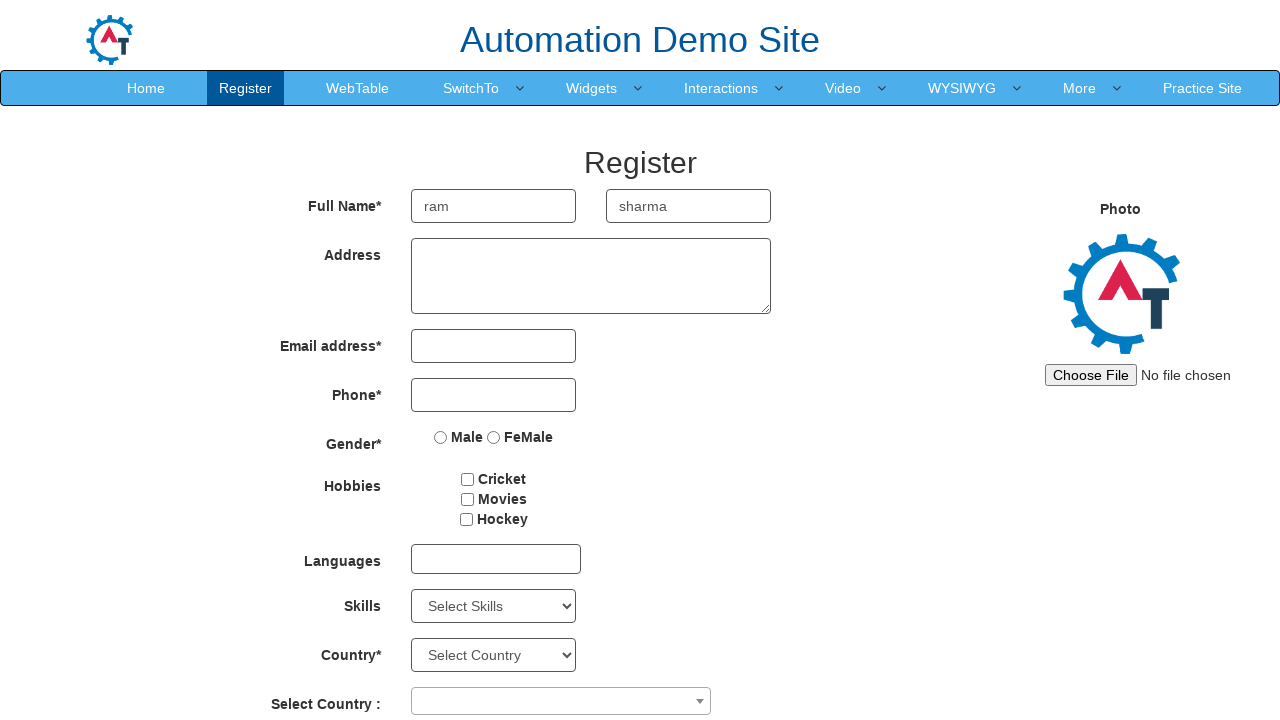

Filled address field with '123 drive' on //form[@id='basicBootstrapForm']/div[2]/div/textarea
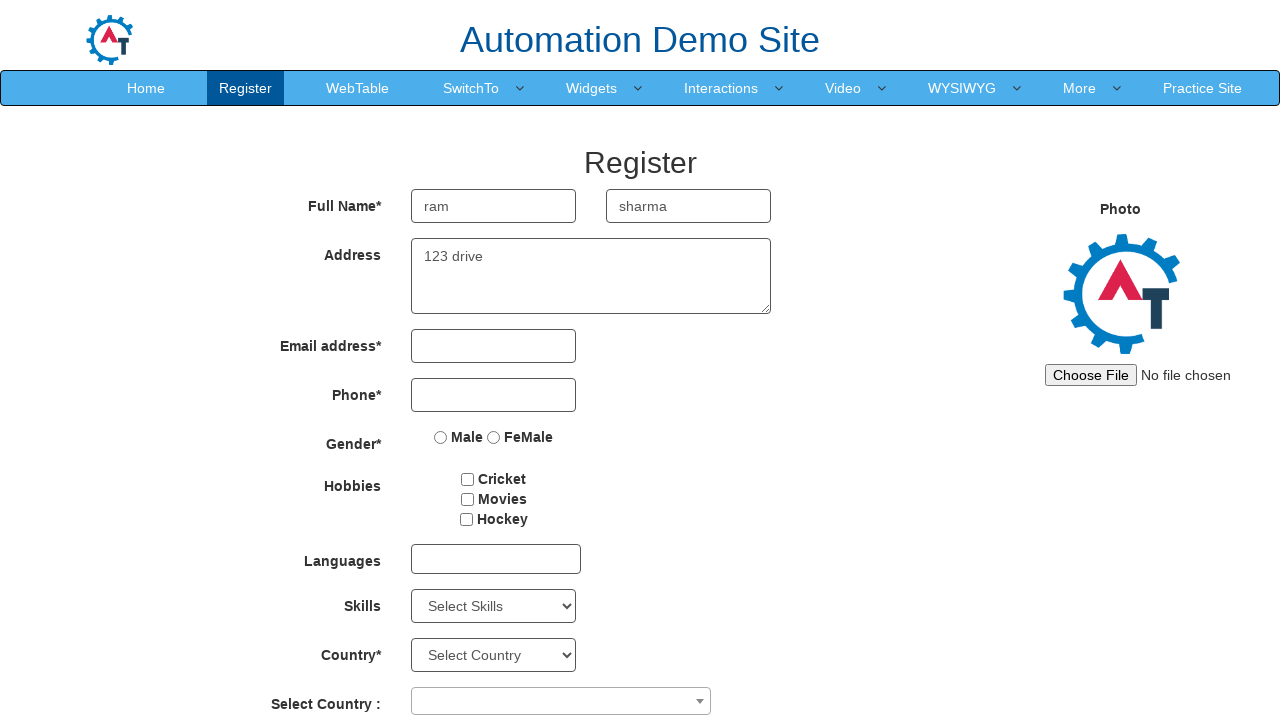

Clicked on section area at (1030, 287) on xpath=//section[@id='section']/div/div/div[3]
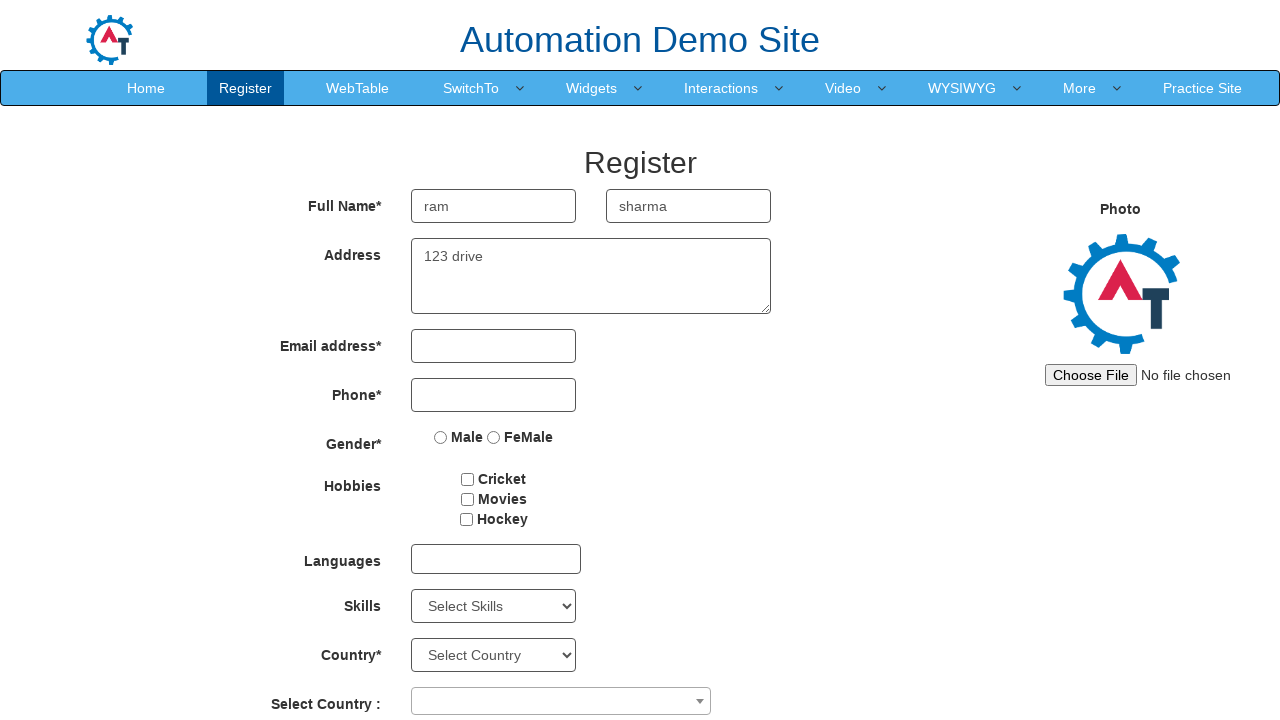

Clicked phone number input field at (494, 395) on input[type='tel']
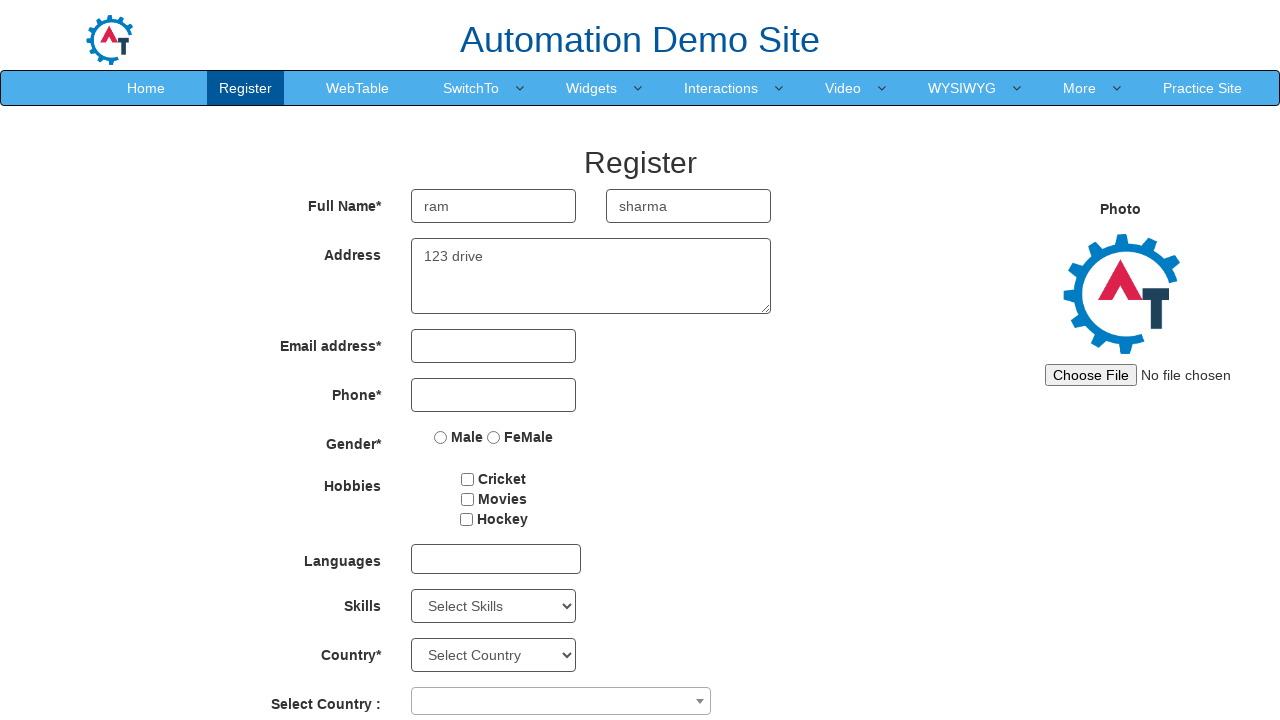

Filled phone number field with '12345678' on input[type='tel']
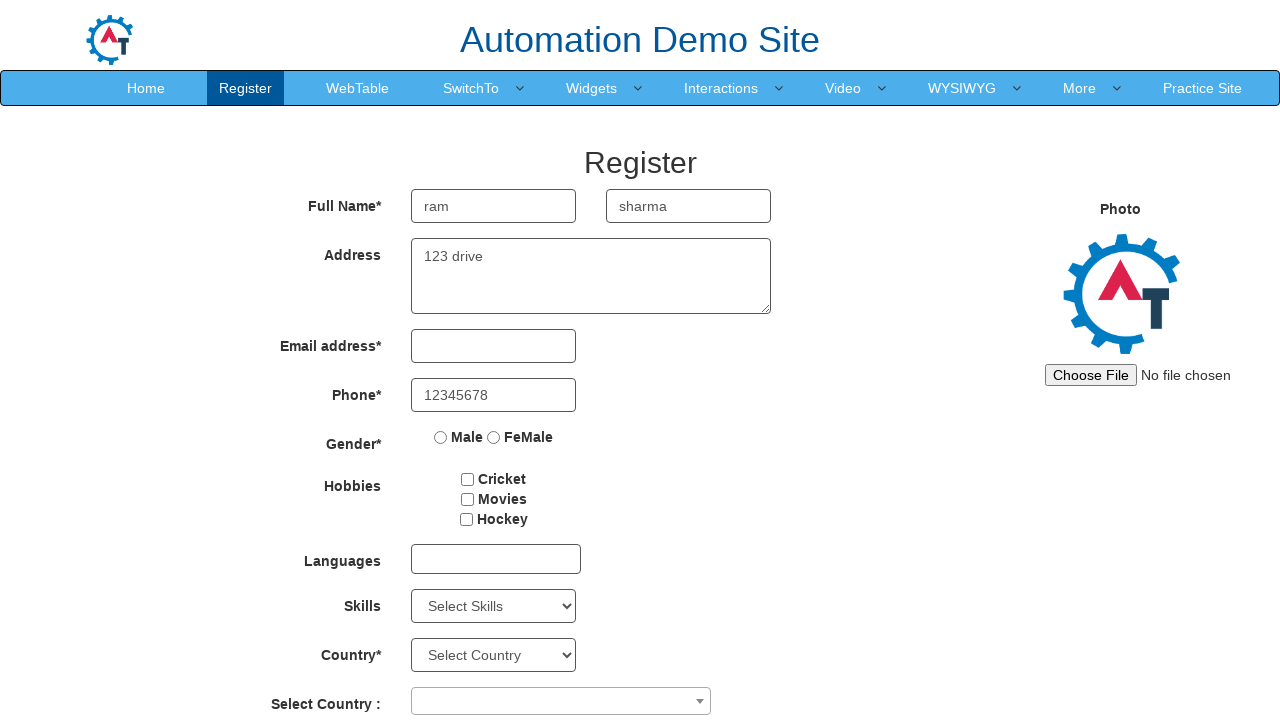

Selected gender radio button at (441, 437) on input[name='radiooptions']
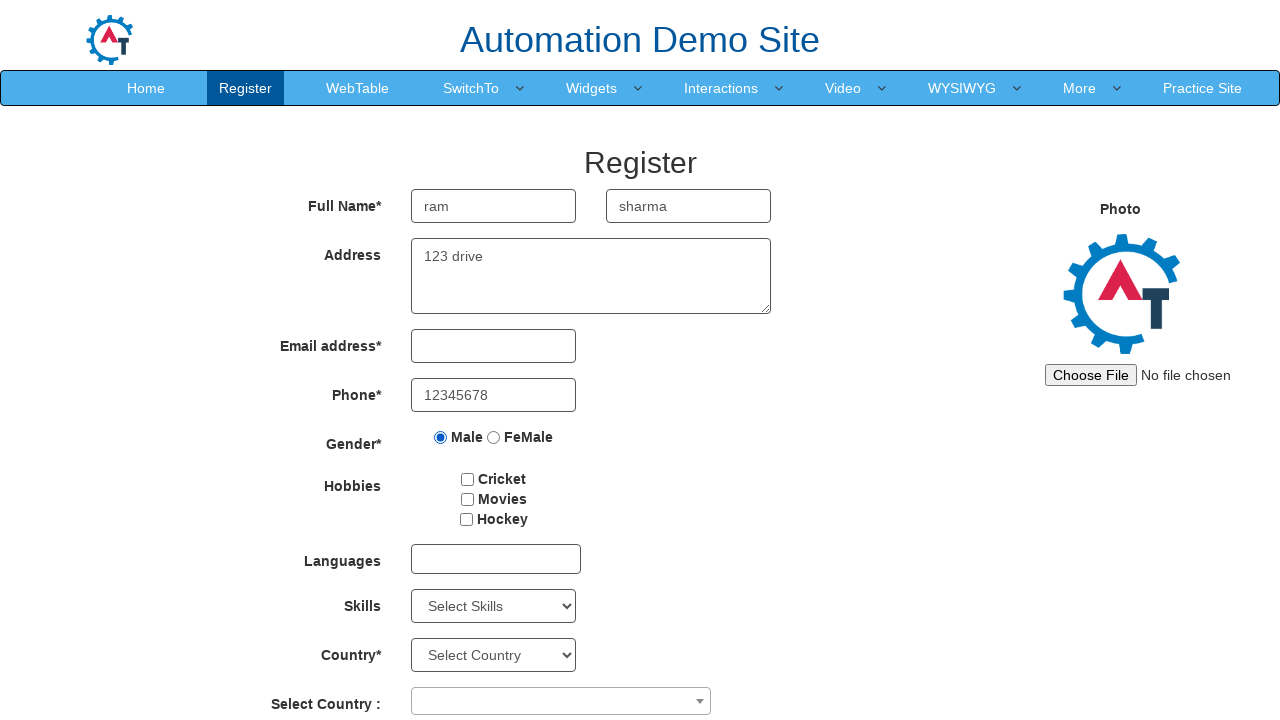

Selected birth year '1929' from dropdown on #yearbox
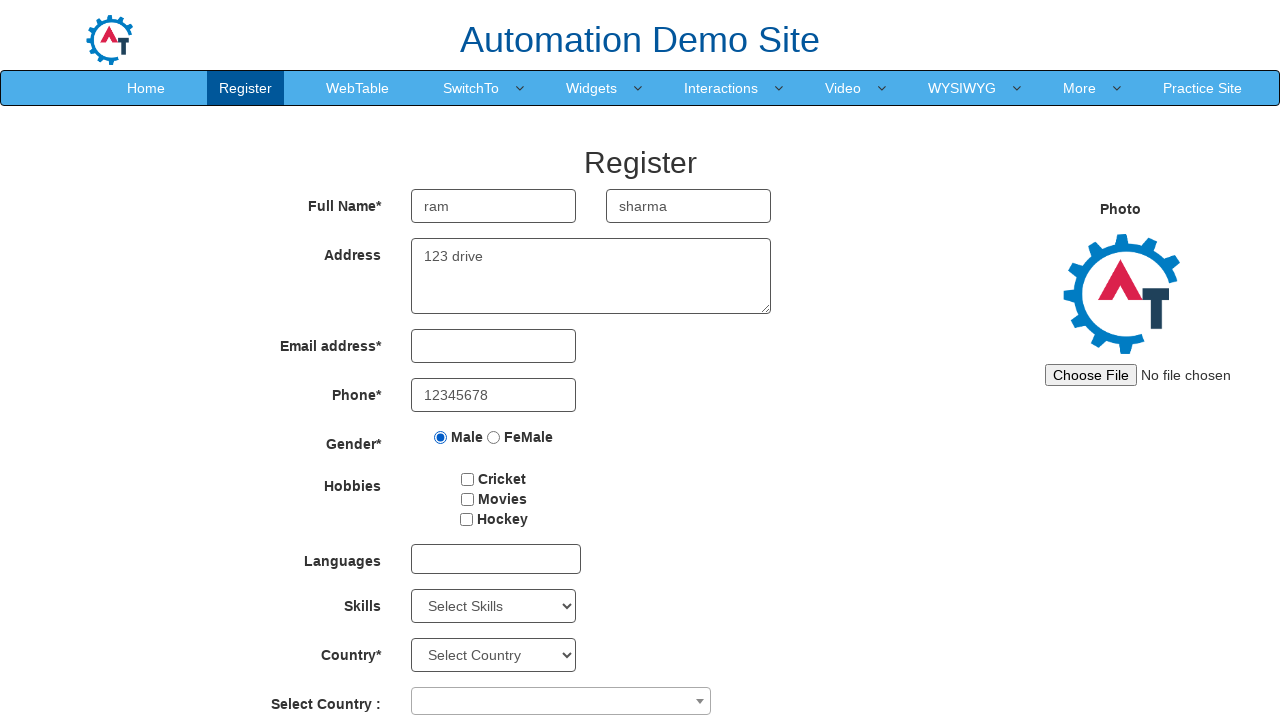

Selected birth month 'September' from dropdown on (//select[@type='text'])[4]
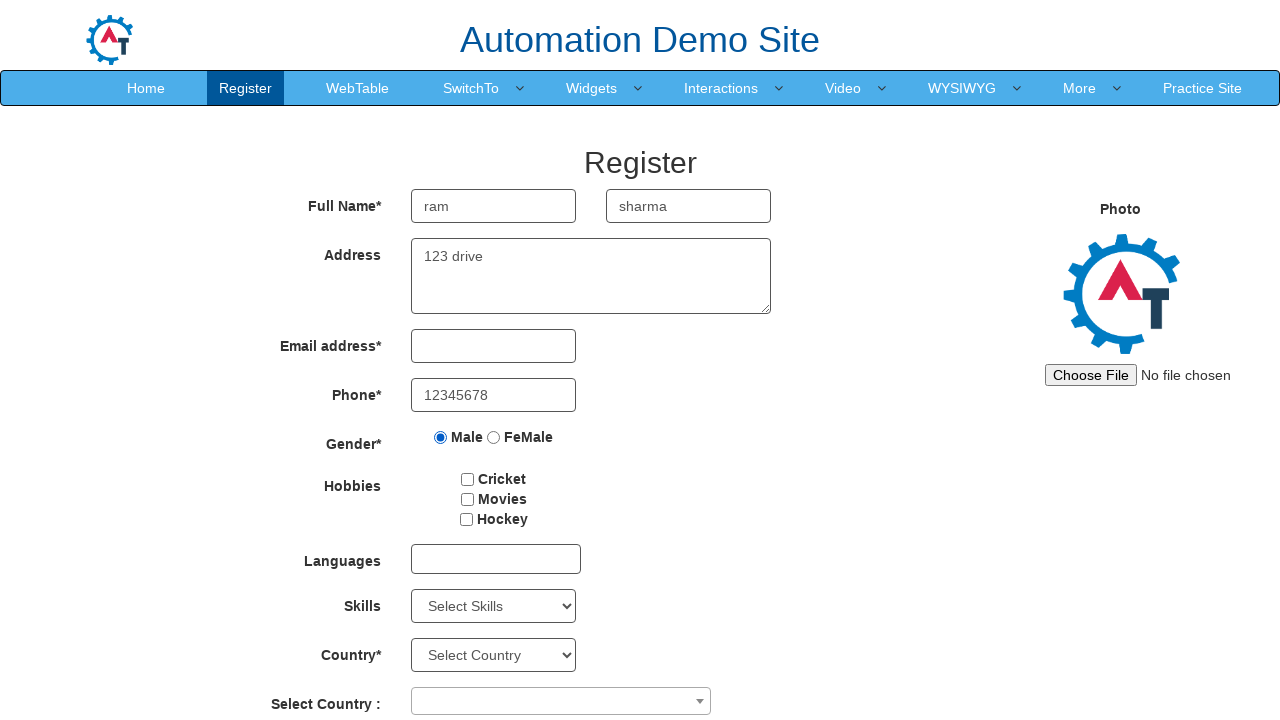

Selected birth day '14' from dropdown on #daybox
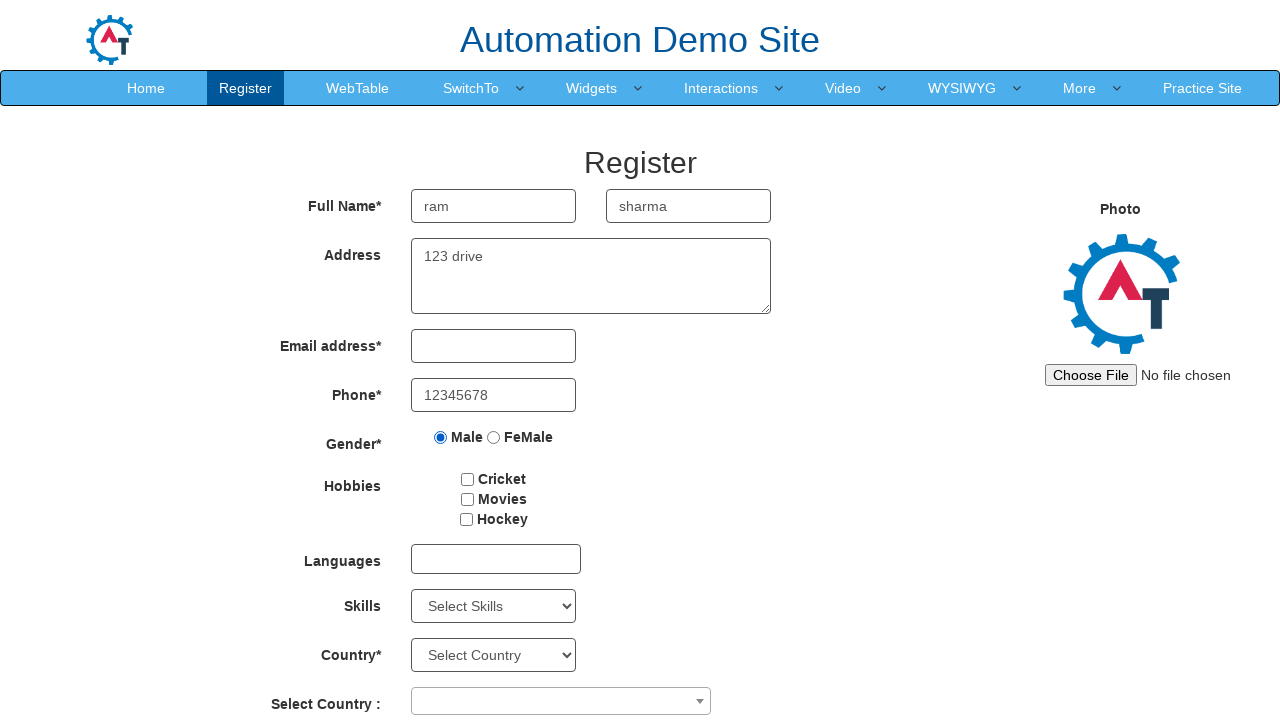

Clicked password input field at (494, 512) on #firstpassword
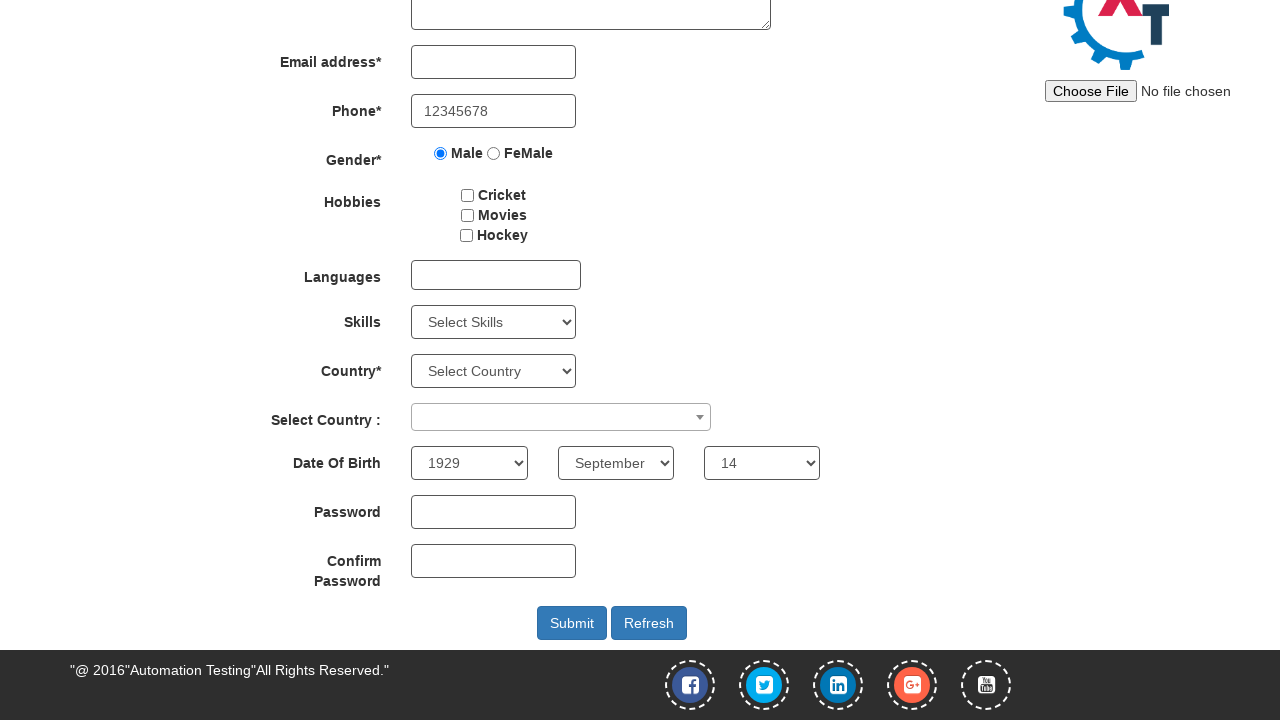

Filled password field with 'Admin123' on #firstpassword
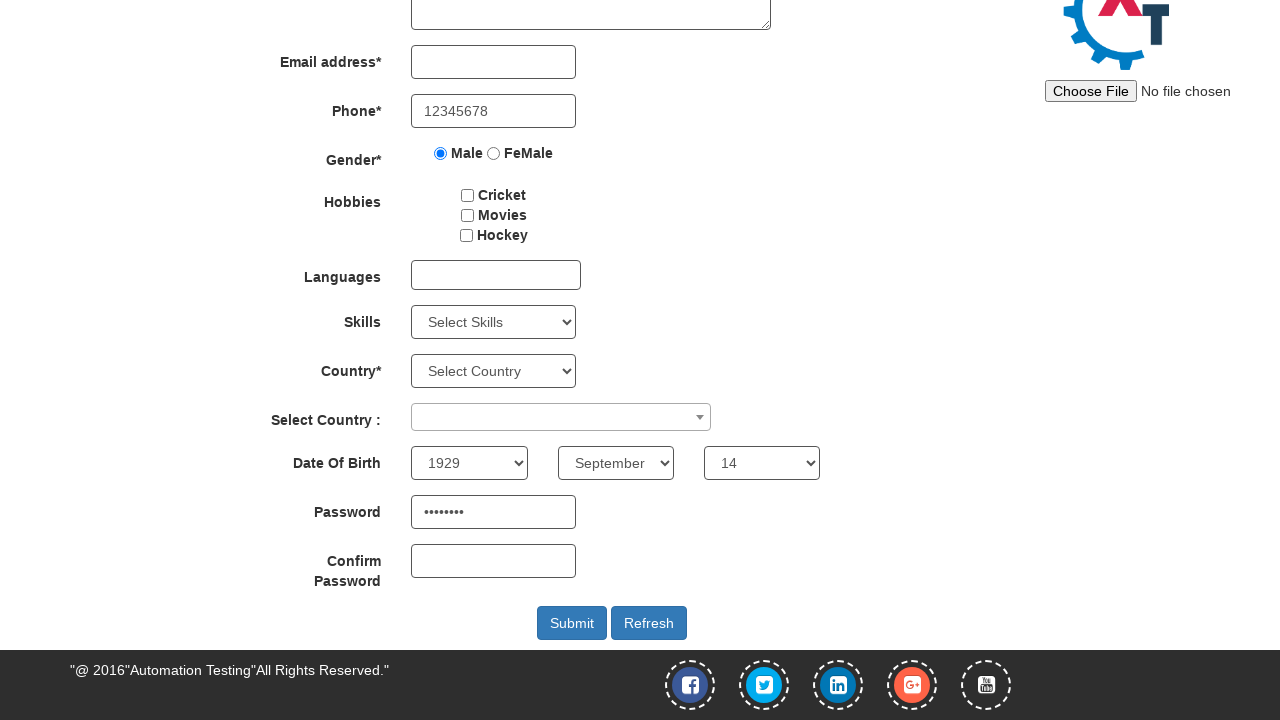

Clicked confirm password input field at (494, 561) on #secondpassword
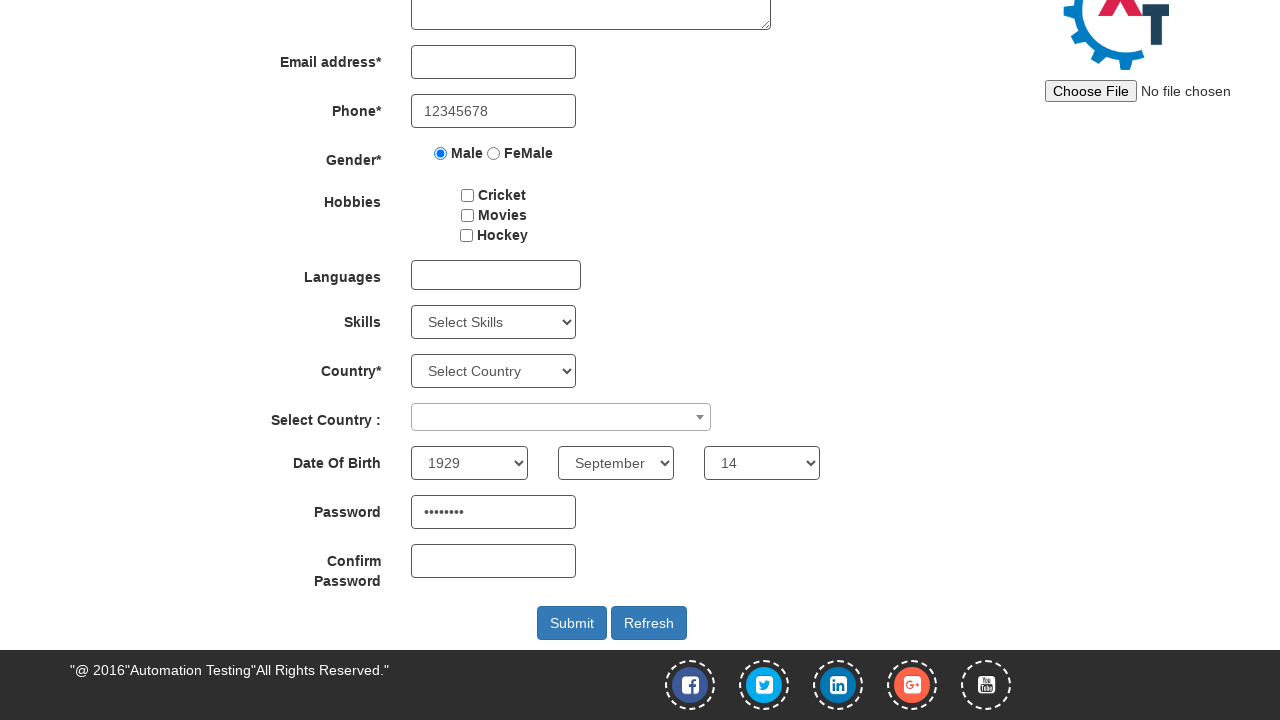

Filled confirm password field with 'Admin123' on #secondpassword
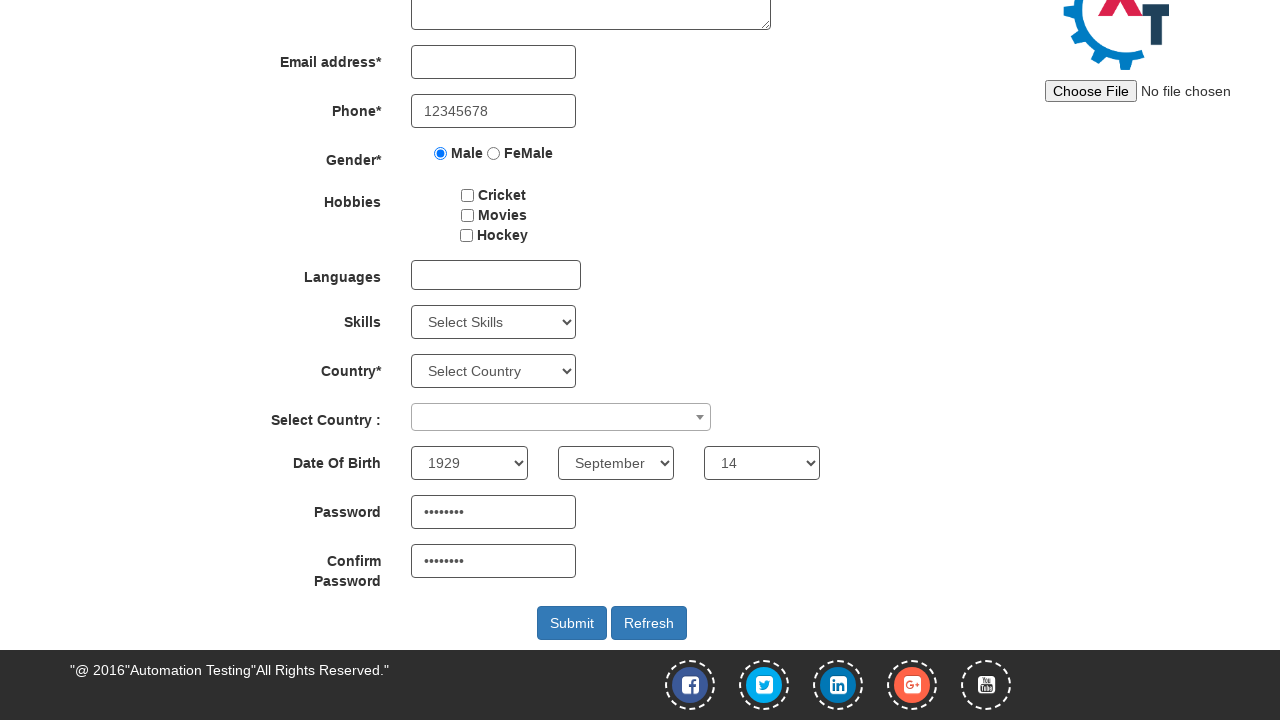

Clicked submit button to register at (572, 623) on #submitbtn
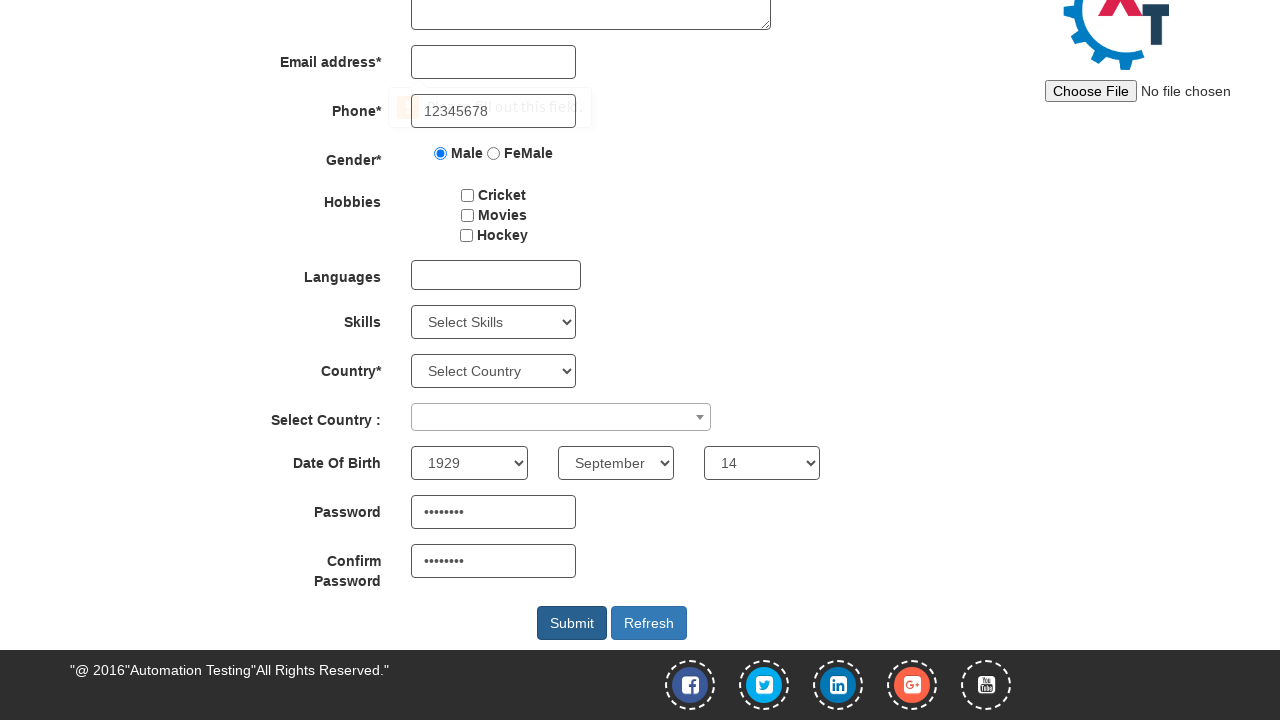

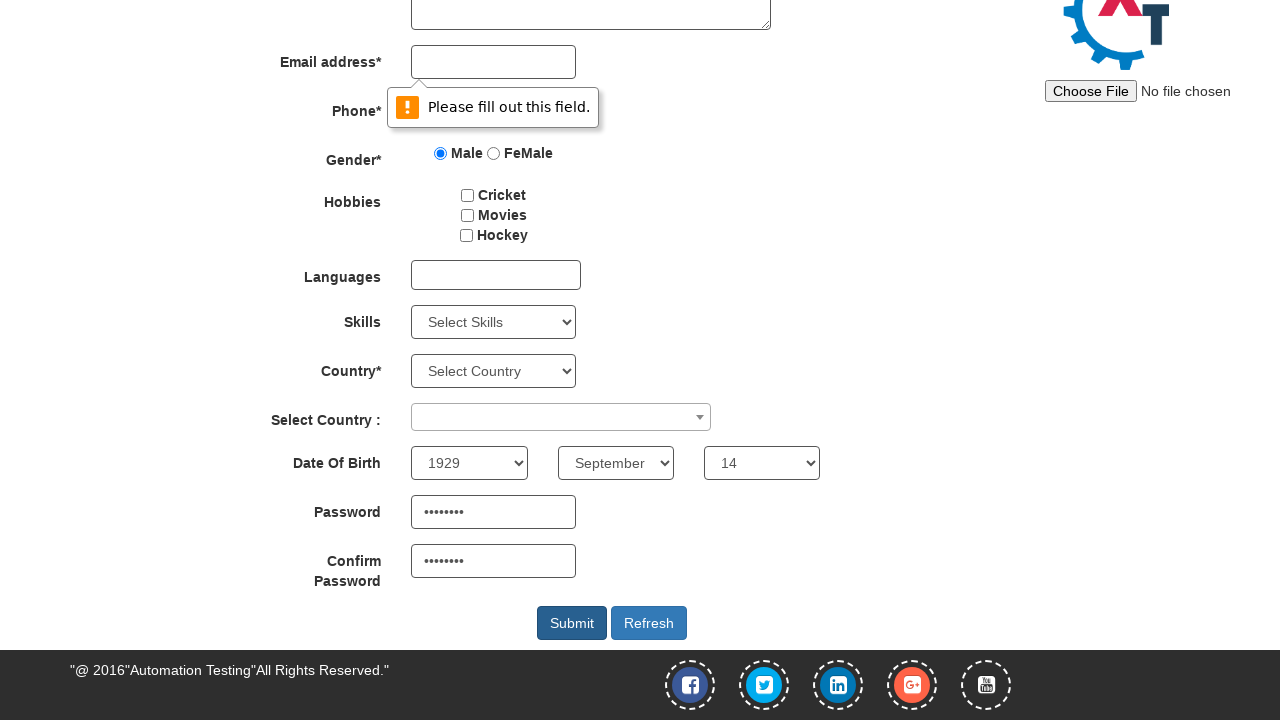